Creates a new todo list by entering a list name and pressing Enter, then verifies the list was created

Starting URL: https://eviltester.github.io/simpletodolist/todolists.html

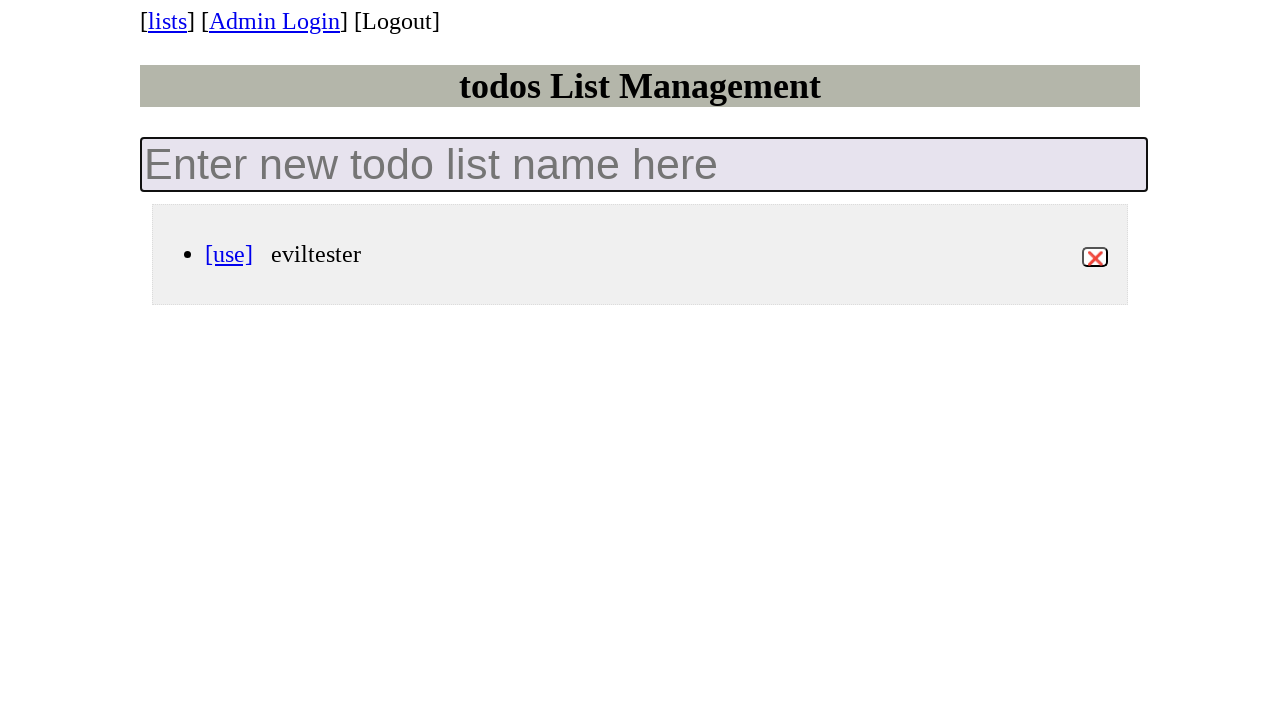

Entered 'my-new-list' as the list name in the input field on .new-todo-list
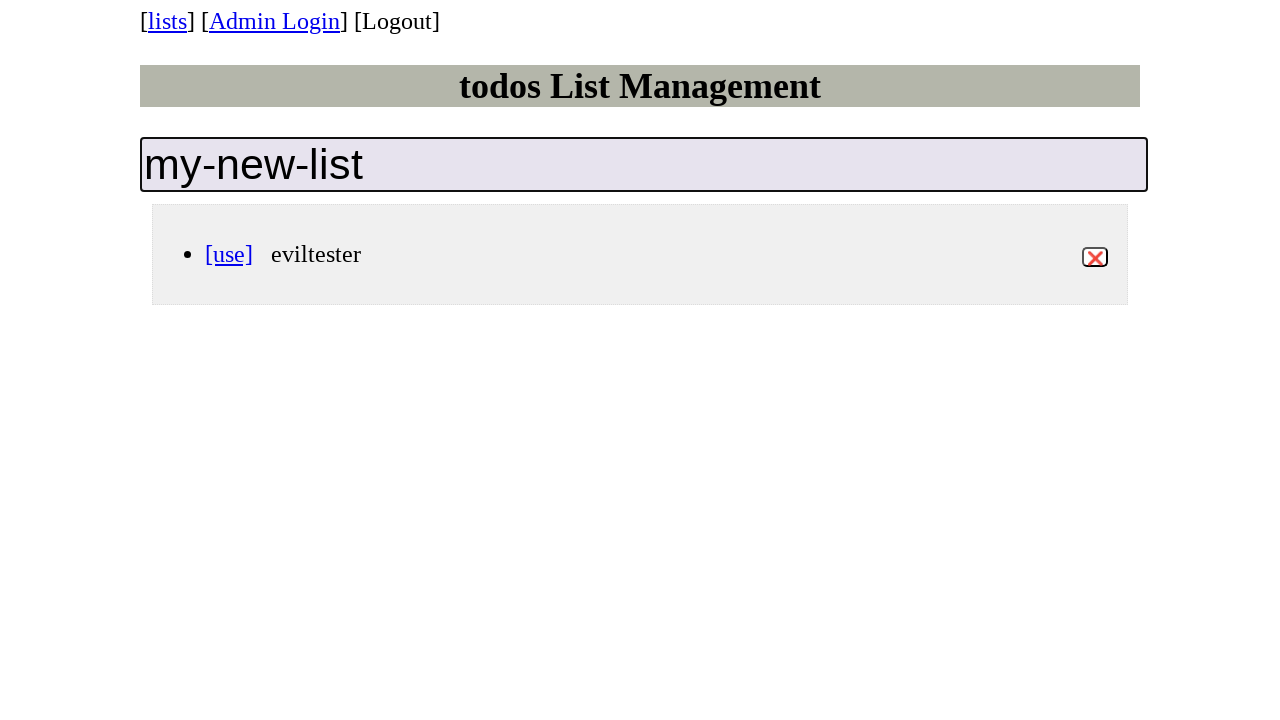

Pressed Enter to create the list on .new-todo-list
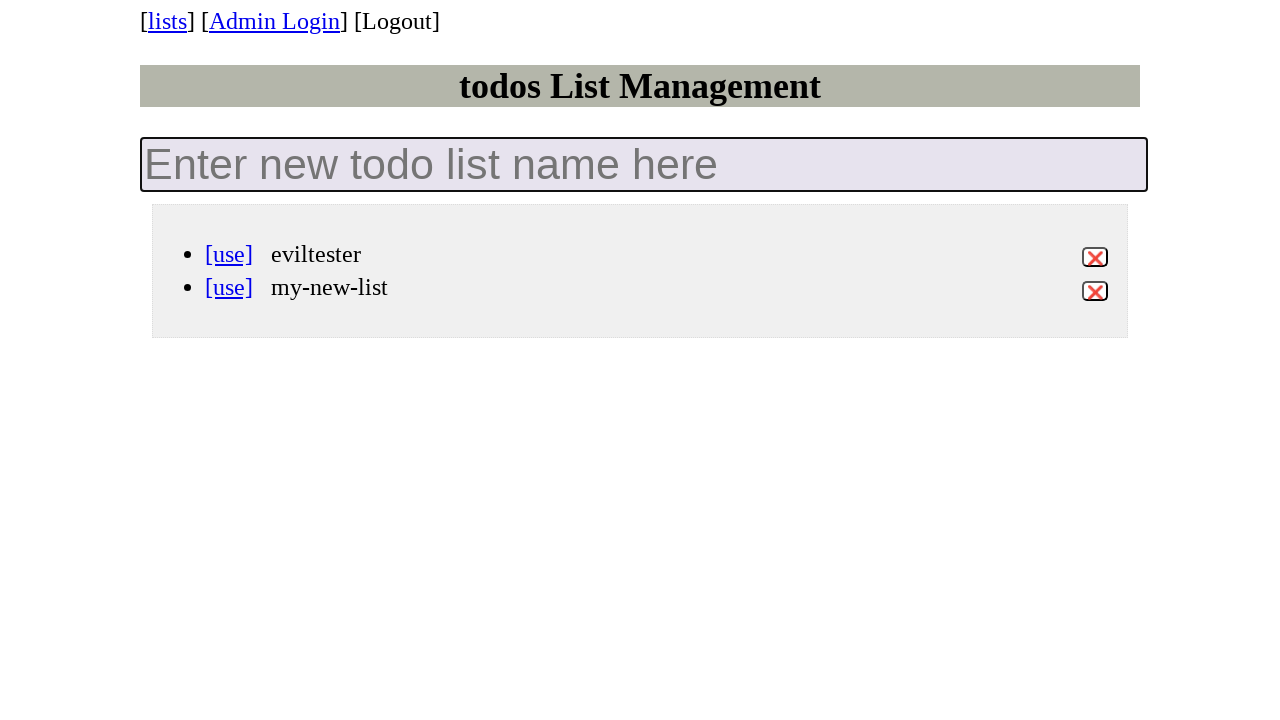

Verified that the new list 'my-new-list' was created and is visible in the DOM
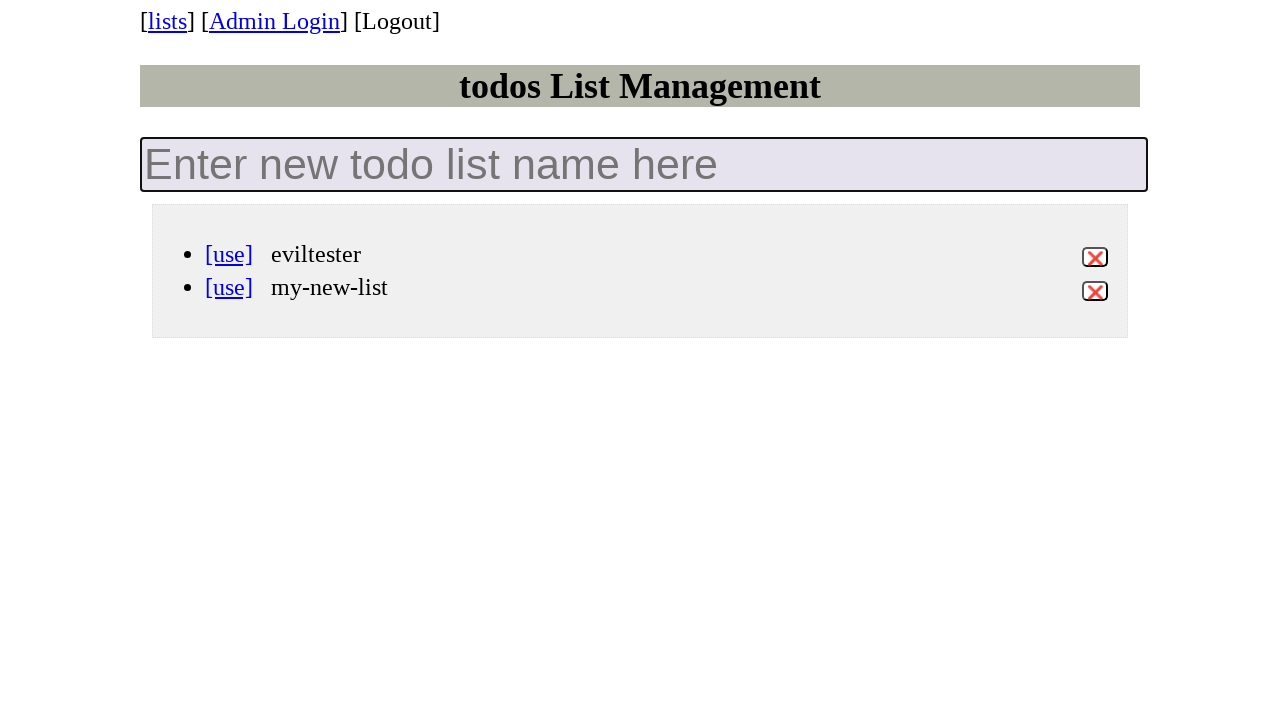

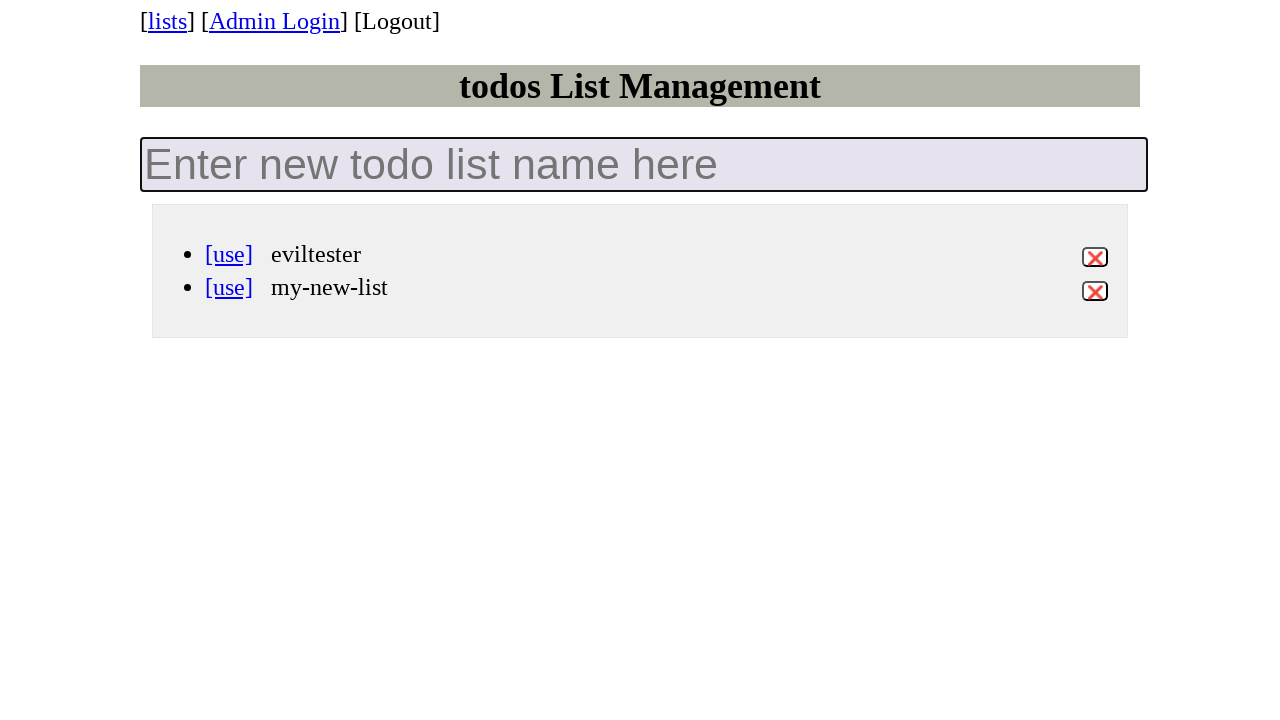